Tests multi-select dropdown functionality by selecting and deselecting multiple options using different methods

Starting URL: https://omayo.blogspot.com

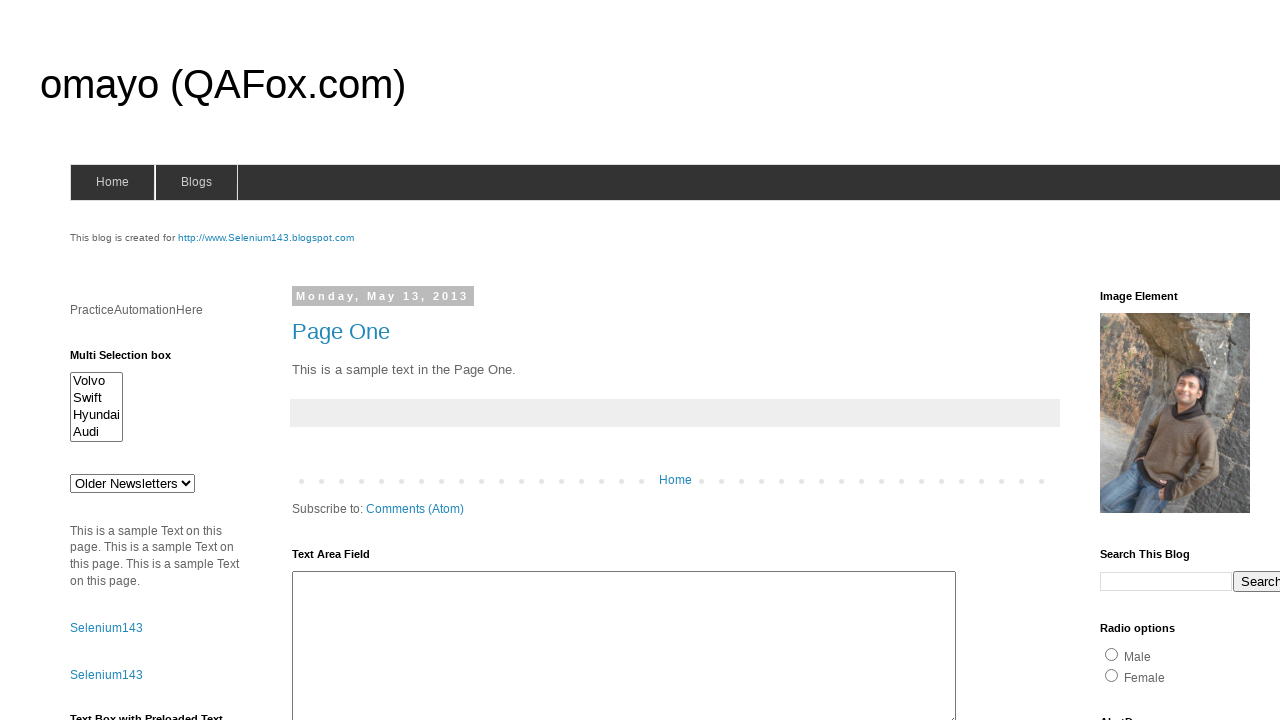

Located multi-select dropdown element with id 'multiselect1'
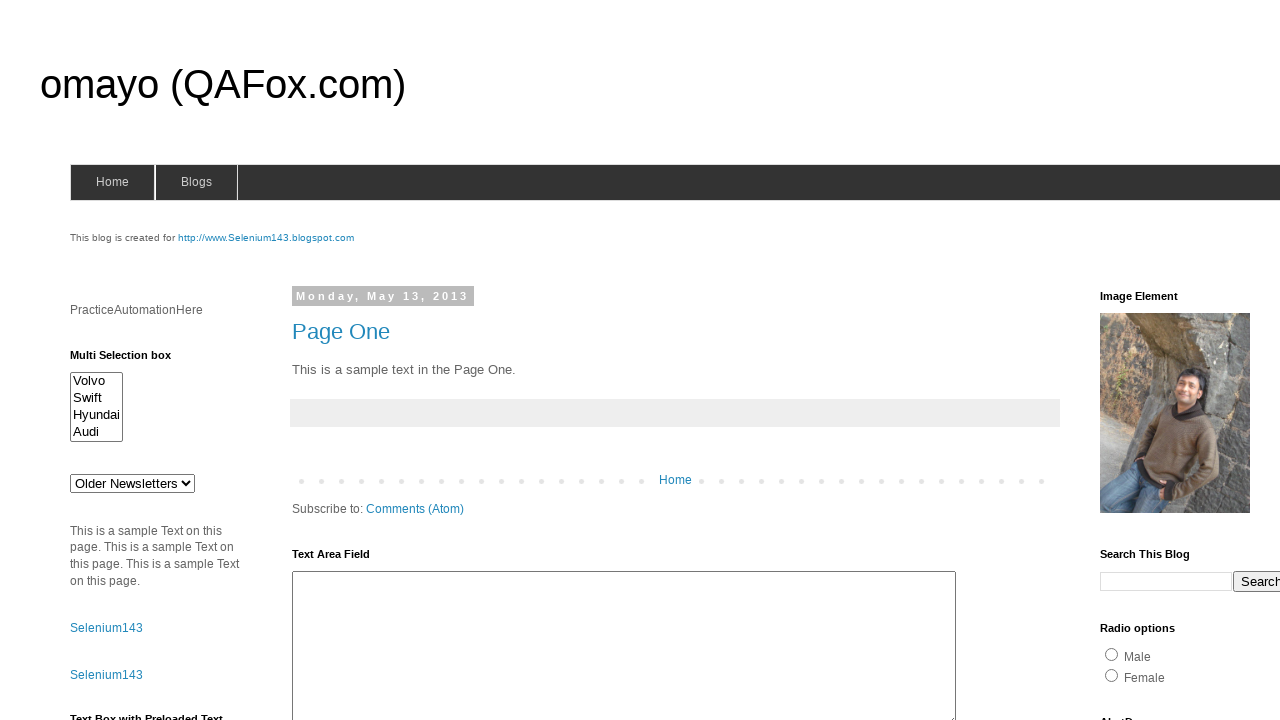

Selected first option (Volvo) by index on select#multiselect1
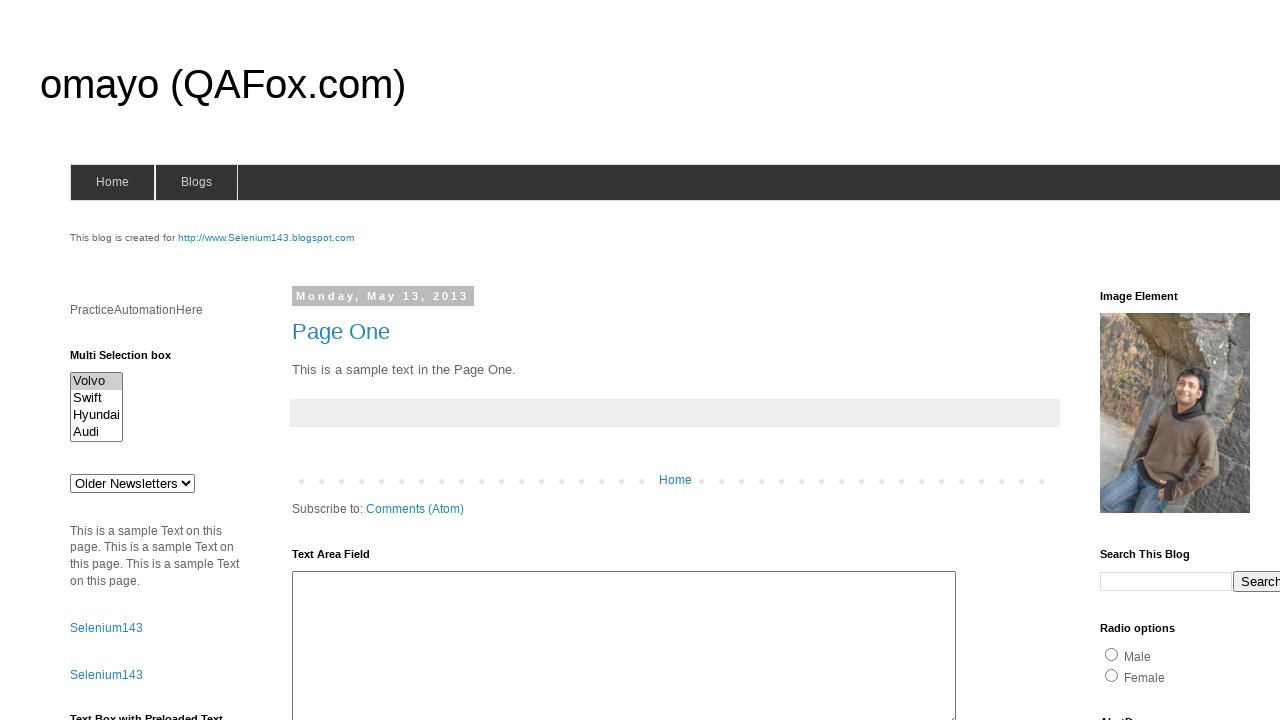

Selected Swift option by value 'swiftx' on select#multiselect1
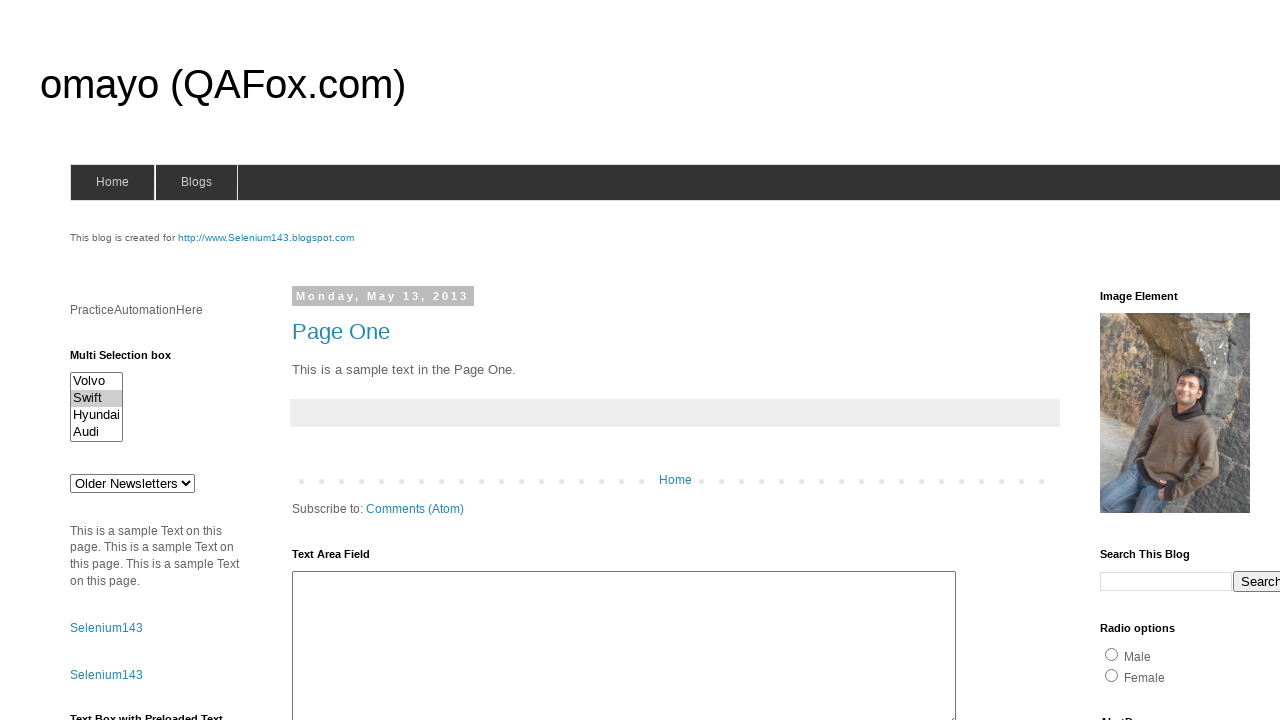

Selected Hyundai option by visible text on select#multiselect1
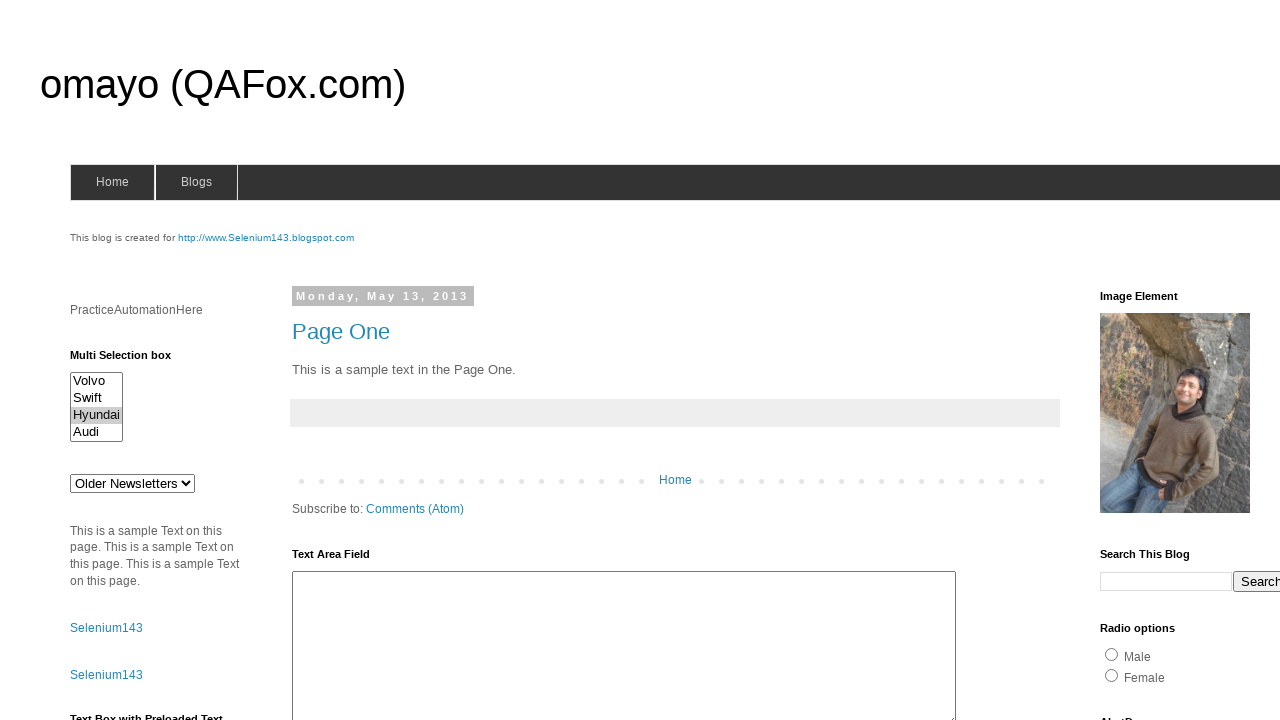

Selected Audi option by value 'audix' on select#multiselect1
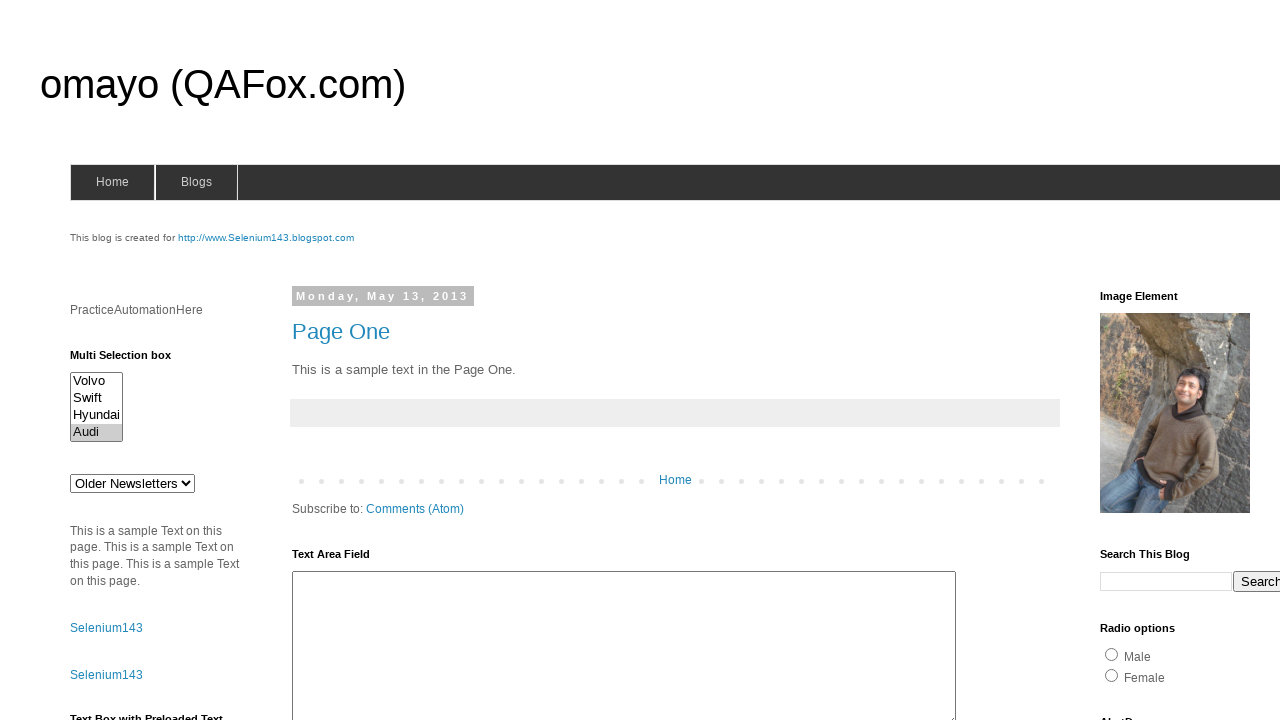

Deselected Volvo and Hyundai by keeping only Swift and Audi selected on select#multiselect1
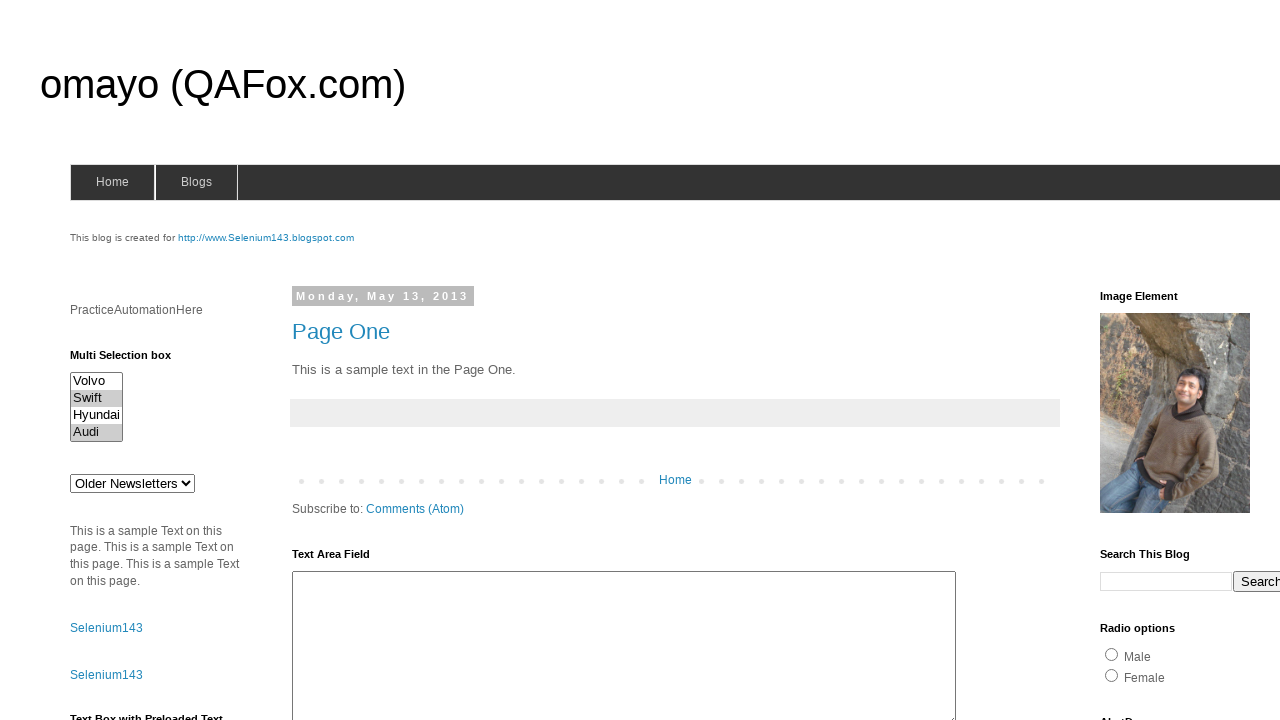

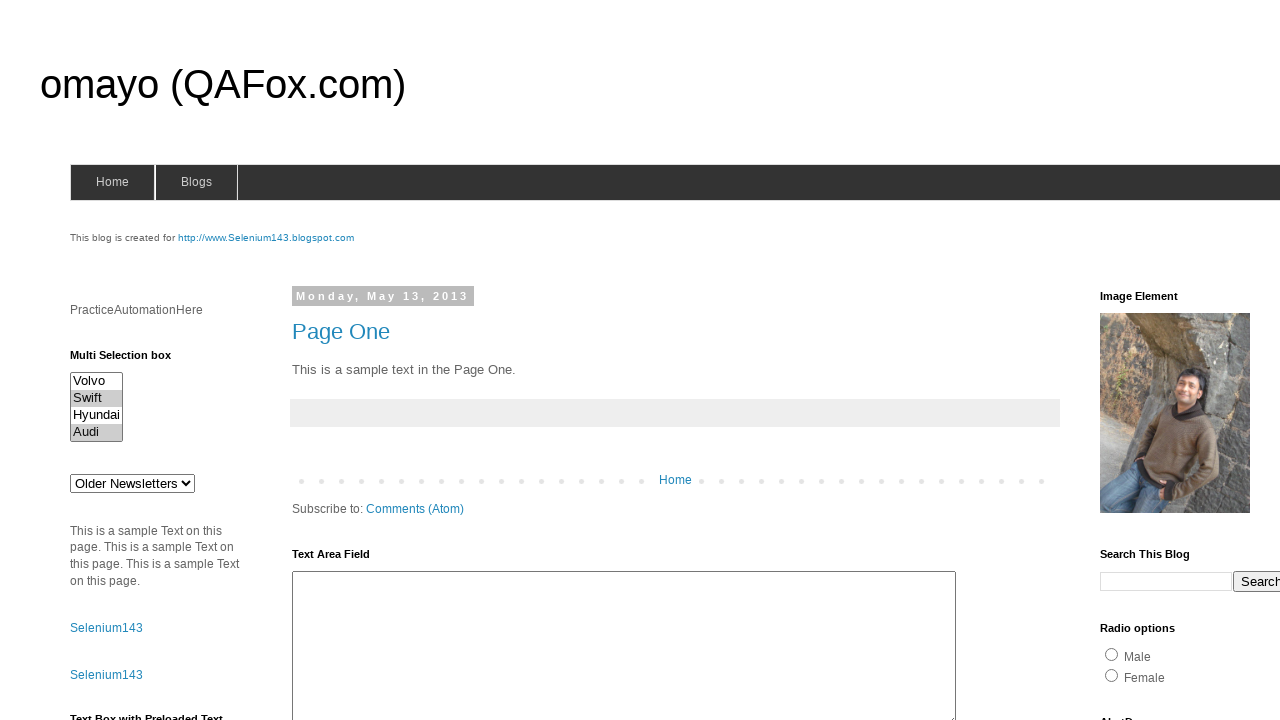